Tests a registration form by filling in first name, last name, and email fields, then submitting the form and verifying a success message is displayed.

Starting URL: http://suninjuly.github.io/registration1.html

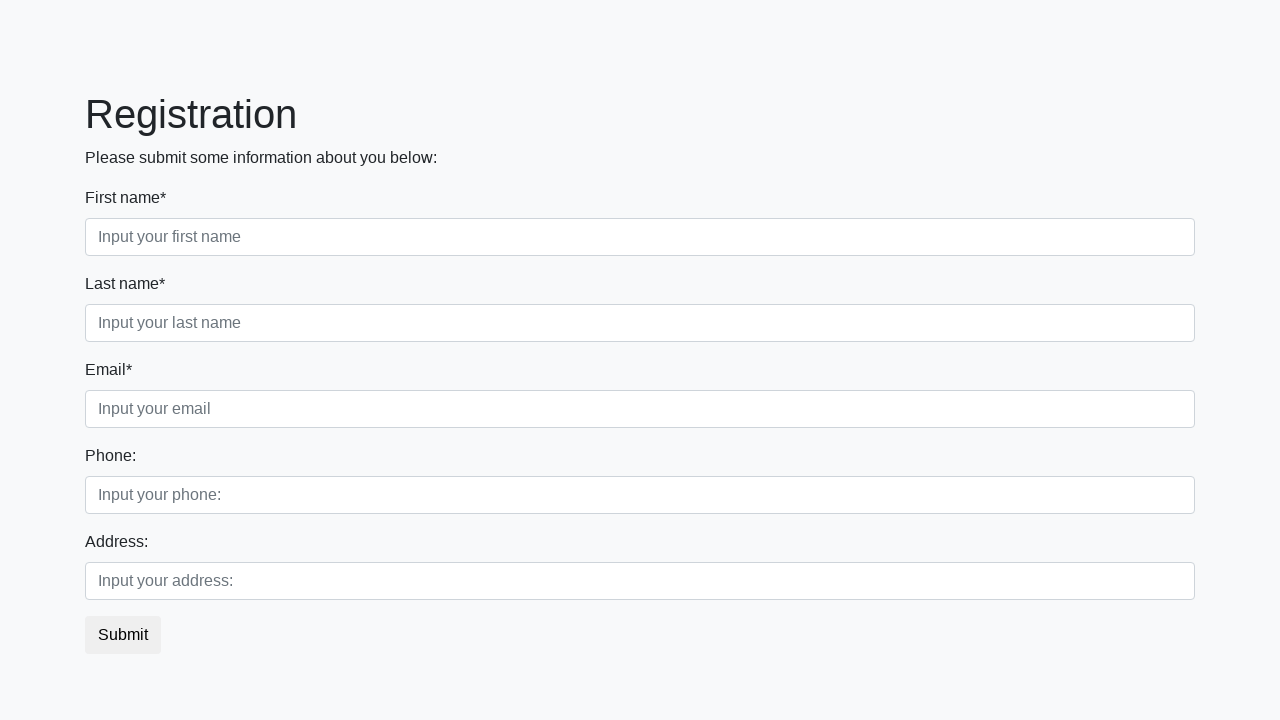

Filled first name field with 'Иван' on div.first_block div input.first
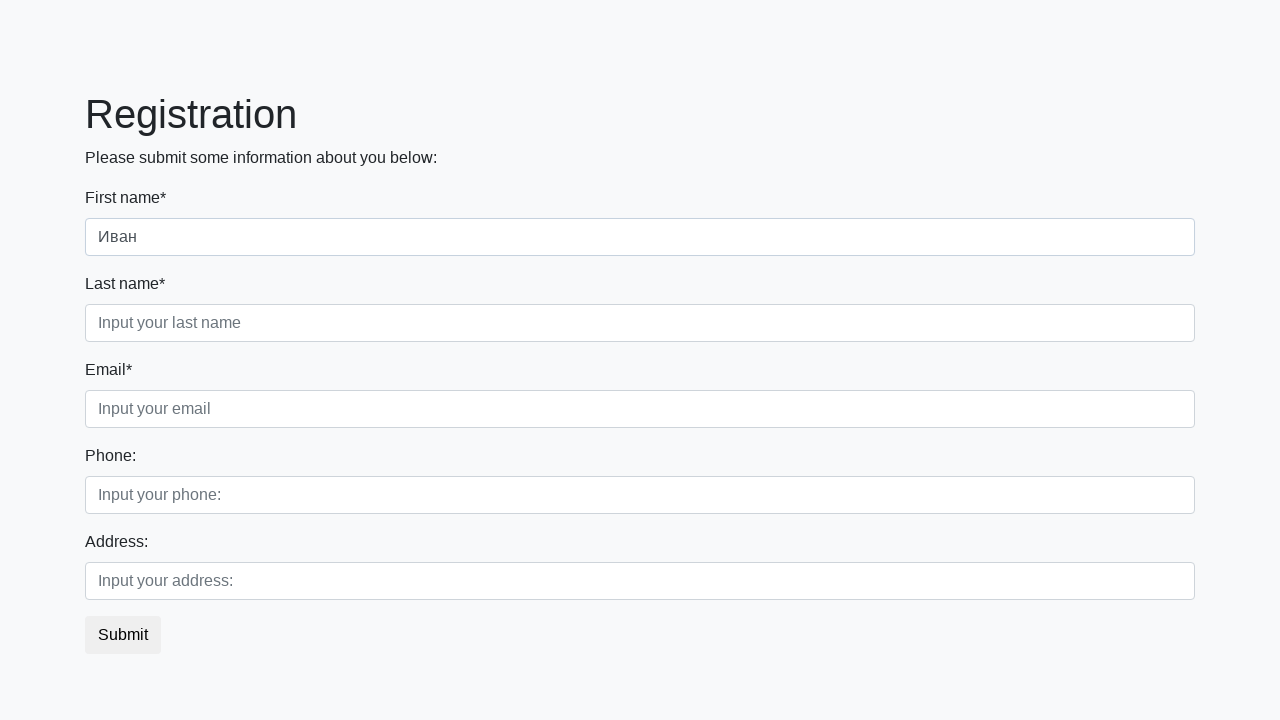

Filled last name field with 'Иванов' on div.first_block div input.second
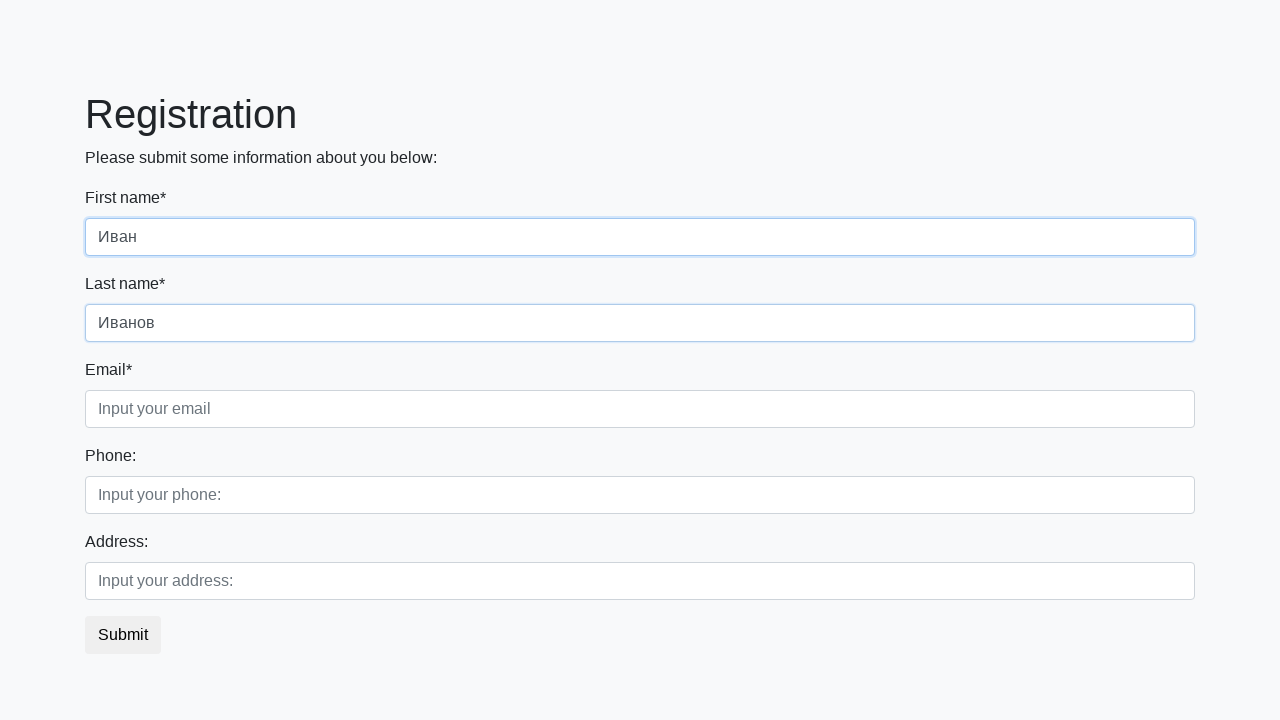

Filled email field with 'ivanov.i@gmail.com' on div.first_block div input.third
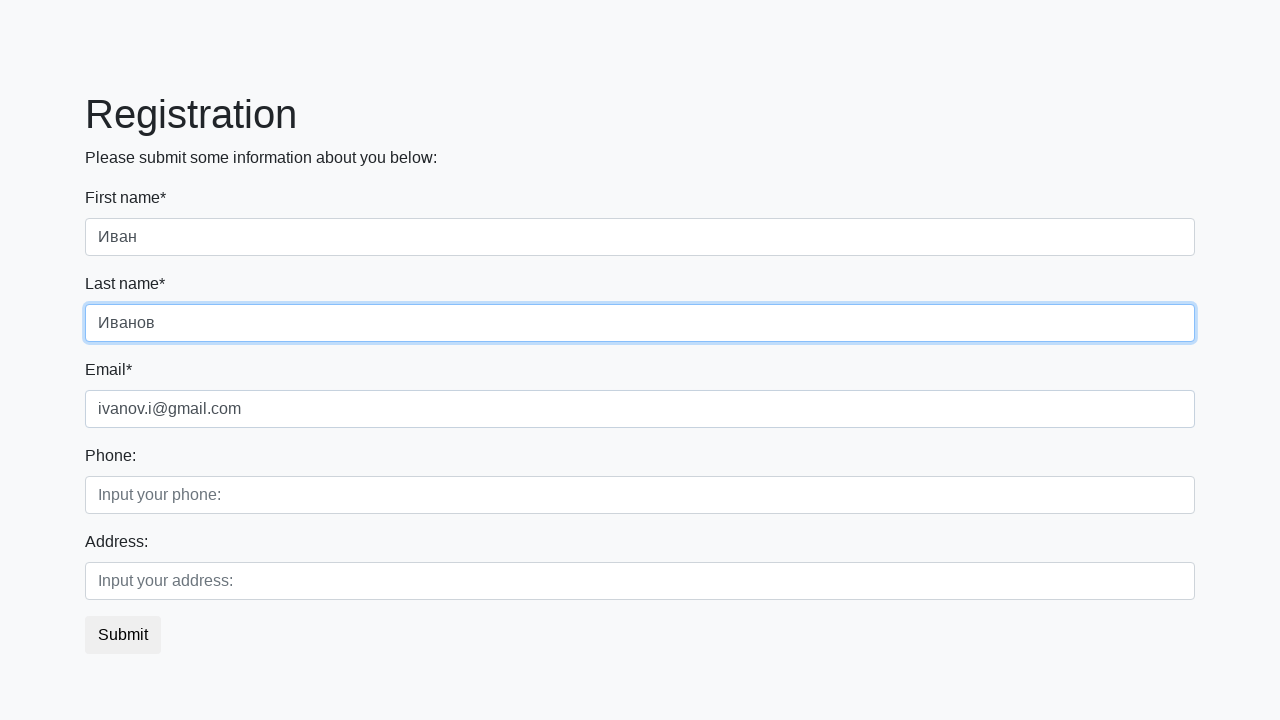

Clicked the submit button at (123, 635) on button.btn
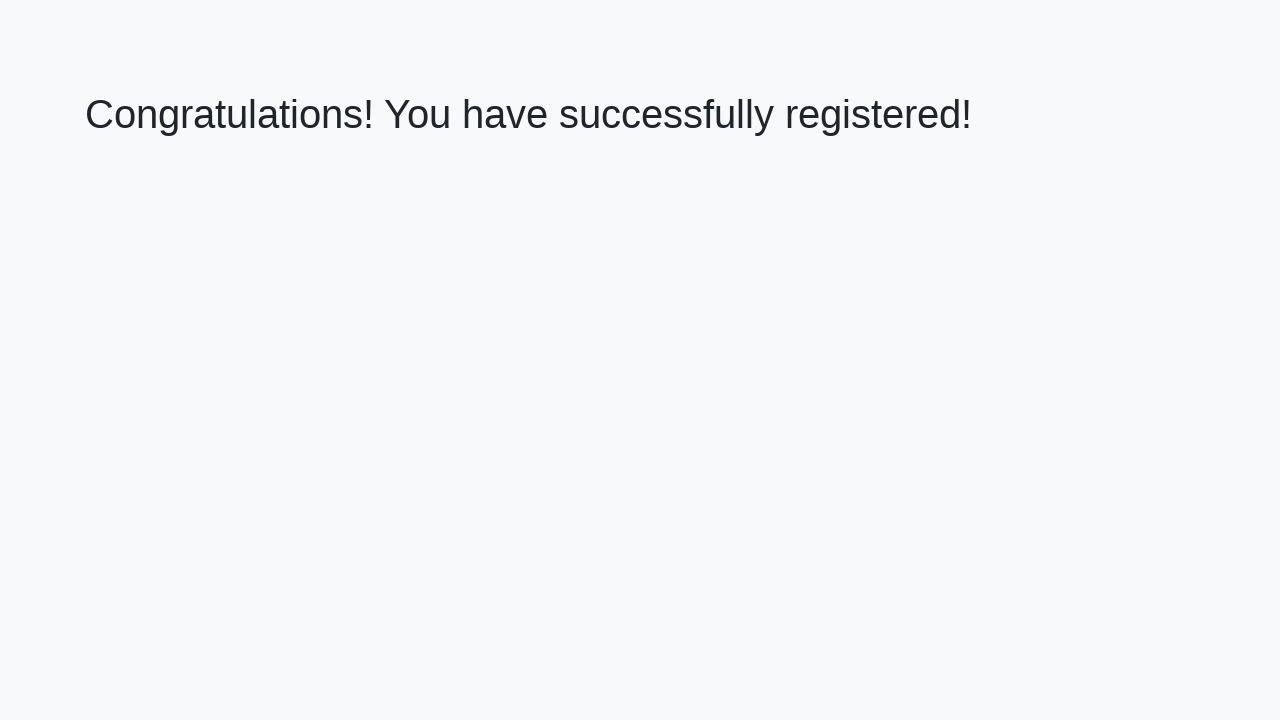

Success message heading loaded
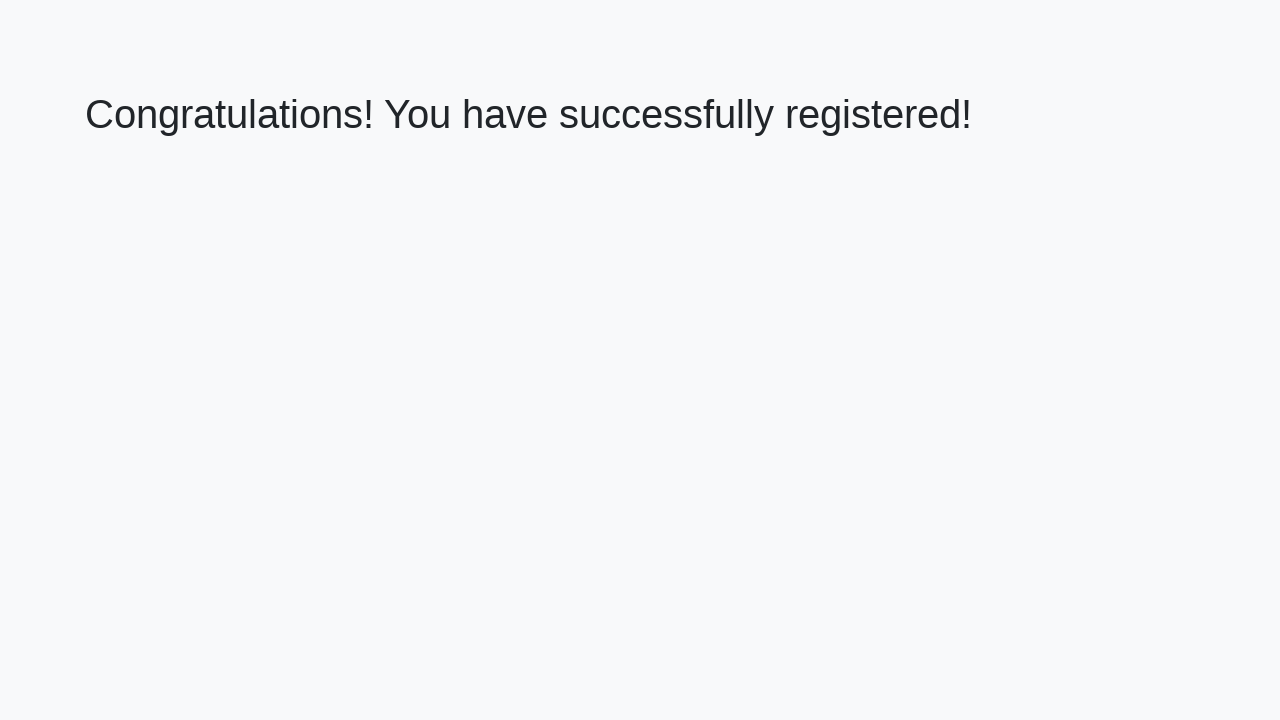

Retrieved success message text: 'Congratulations! You have successfully registered!'
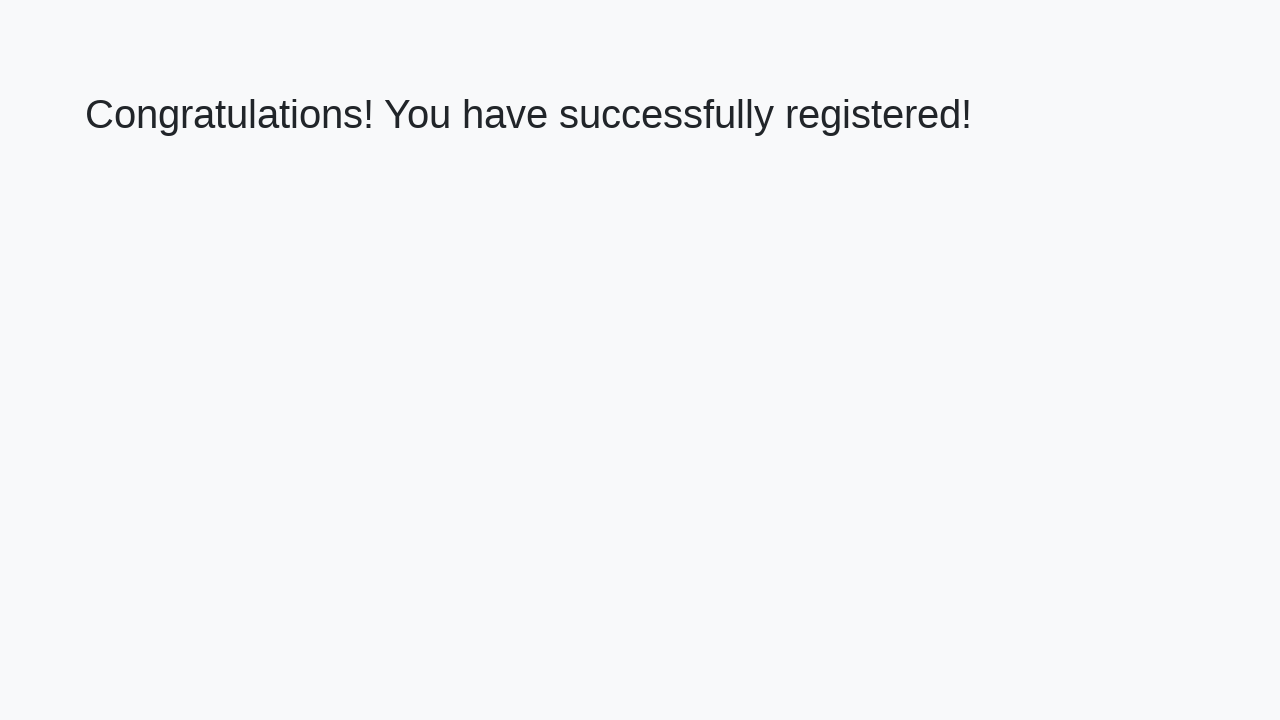

Verified success message matches expected text
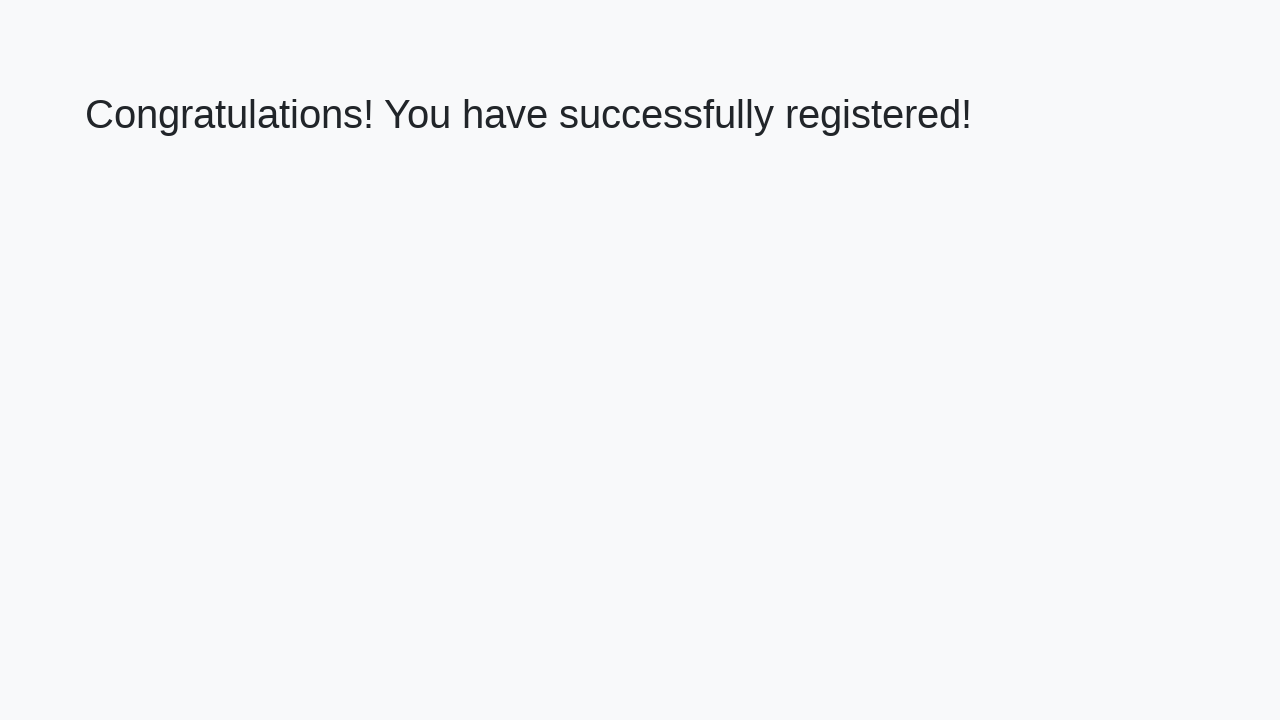

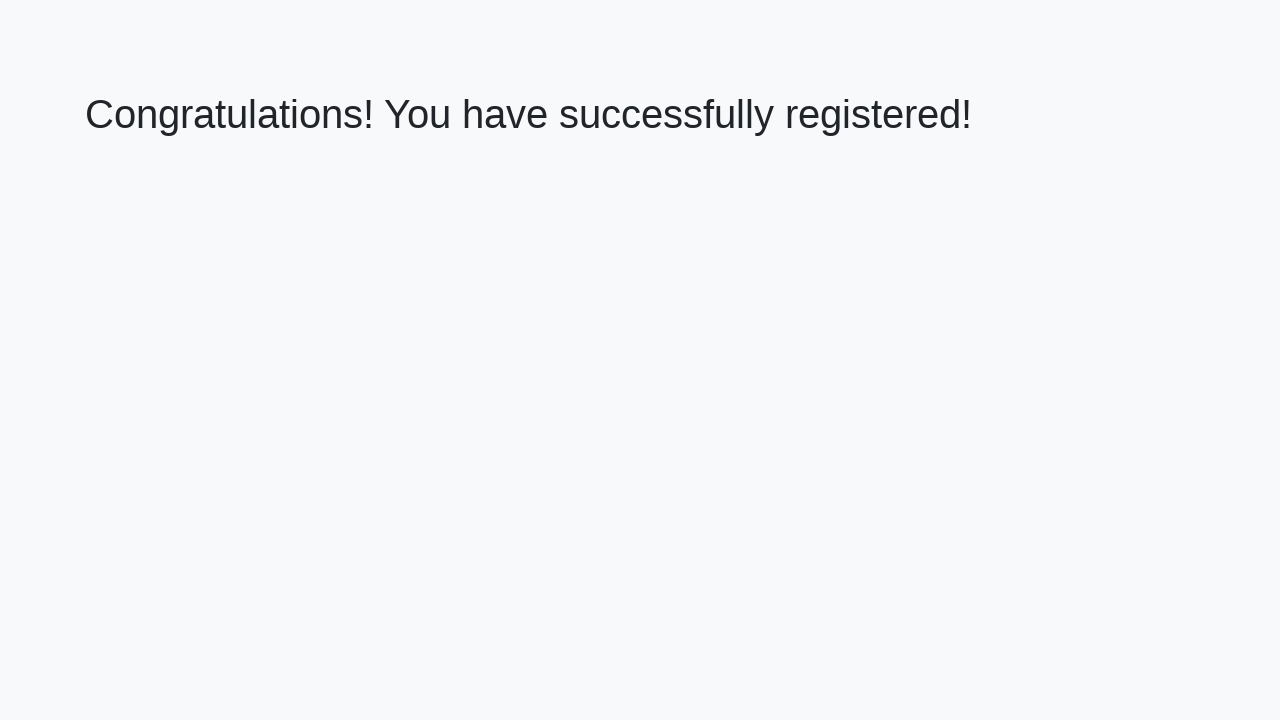